Navigates to a Korean news article on Chosun.com and scrolls to the bottom of the page to load all content

Starting URL: https://www.chosun.com/economy/smb-venture/2024/07/22/SJX5T6NR2FAYJFPSSHJHZCBLAA/?utm_source=naver&utm_medium=referral&utm_campaign=naver-news

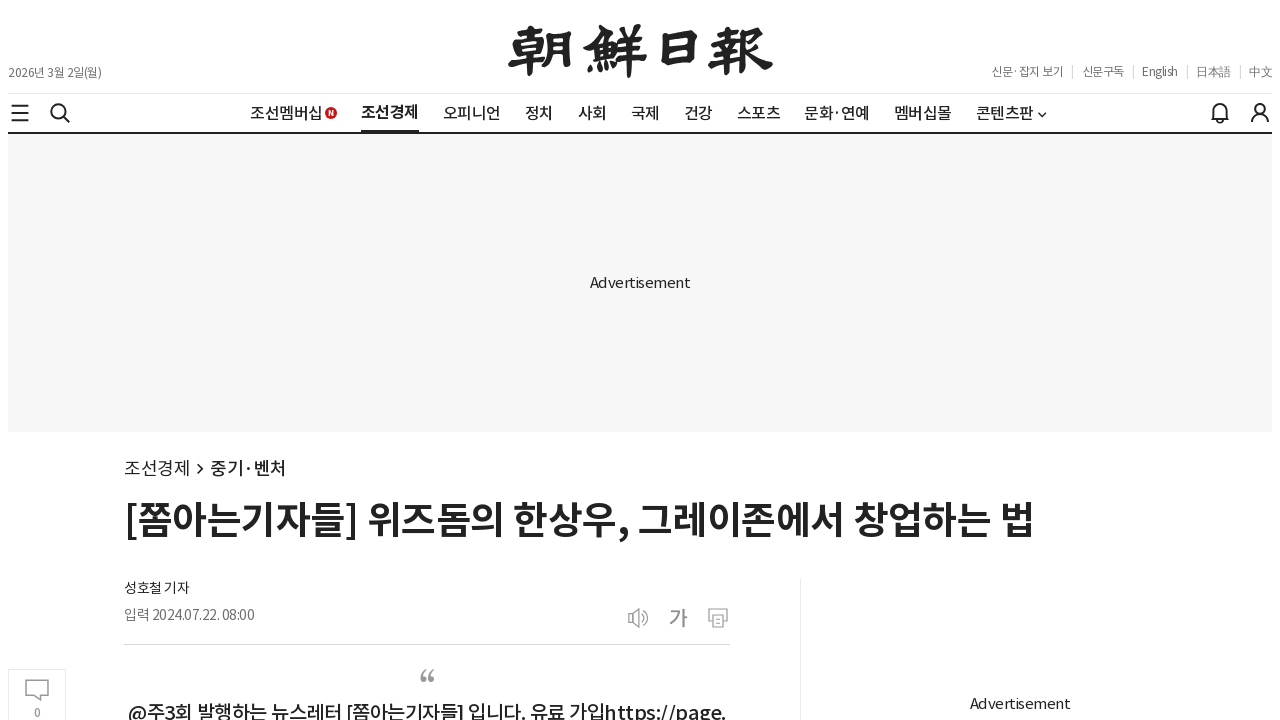

Waited for page body to load
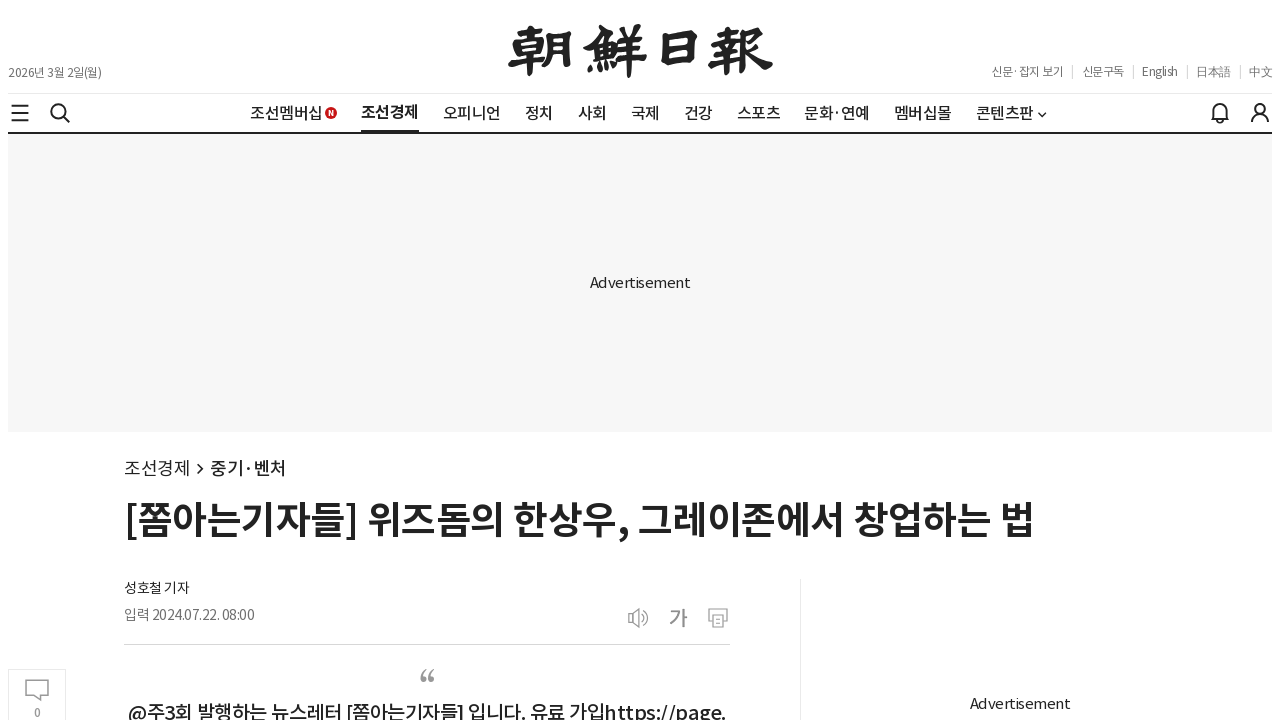

Scrolled to the bottom of the page to load all content
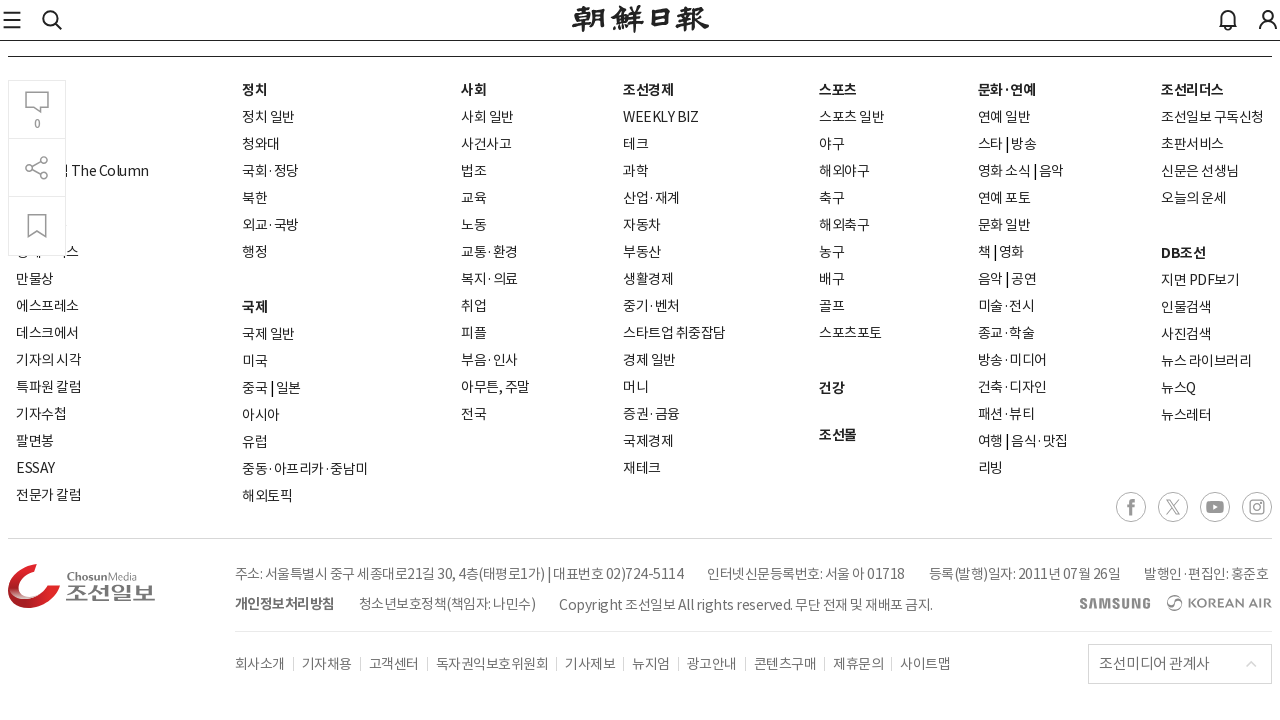

Waited 1 second for lazy-loaded content to load
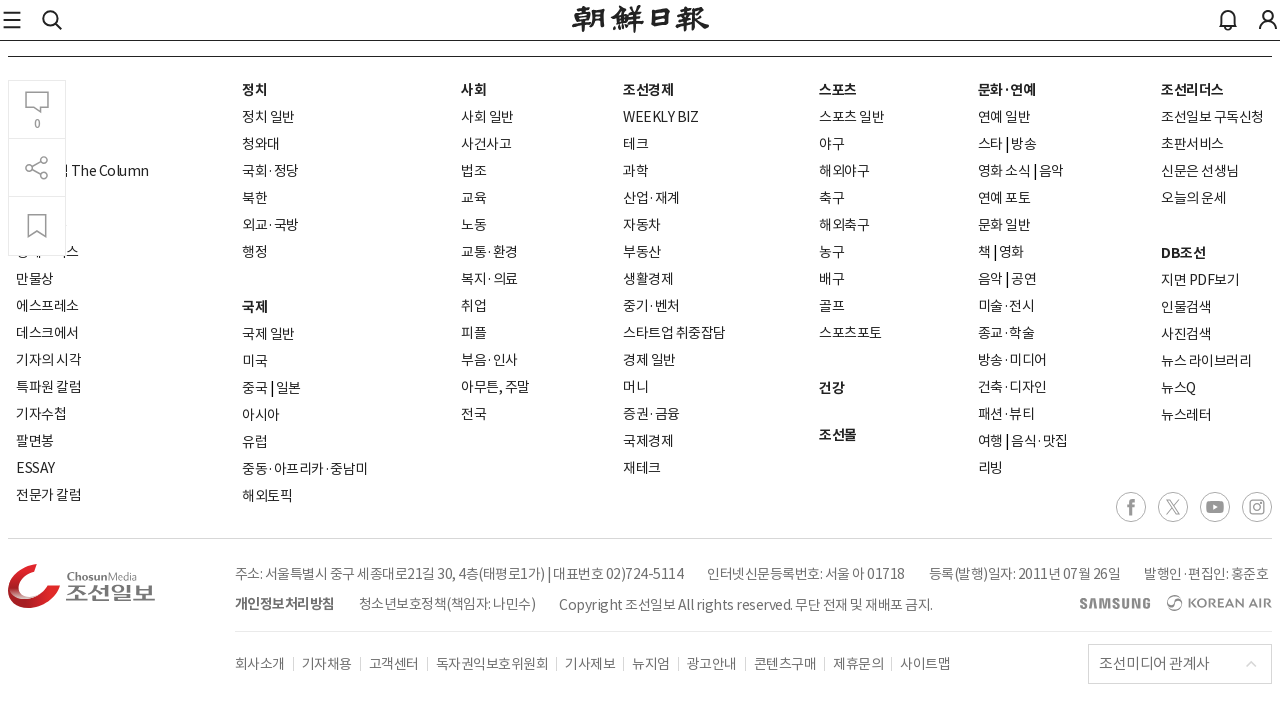

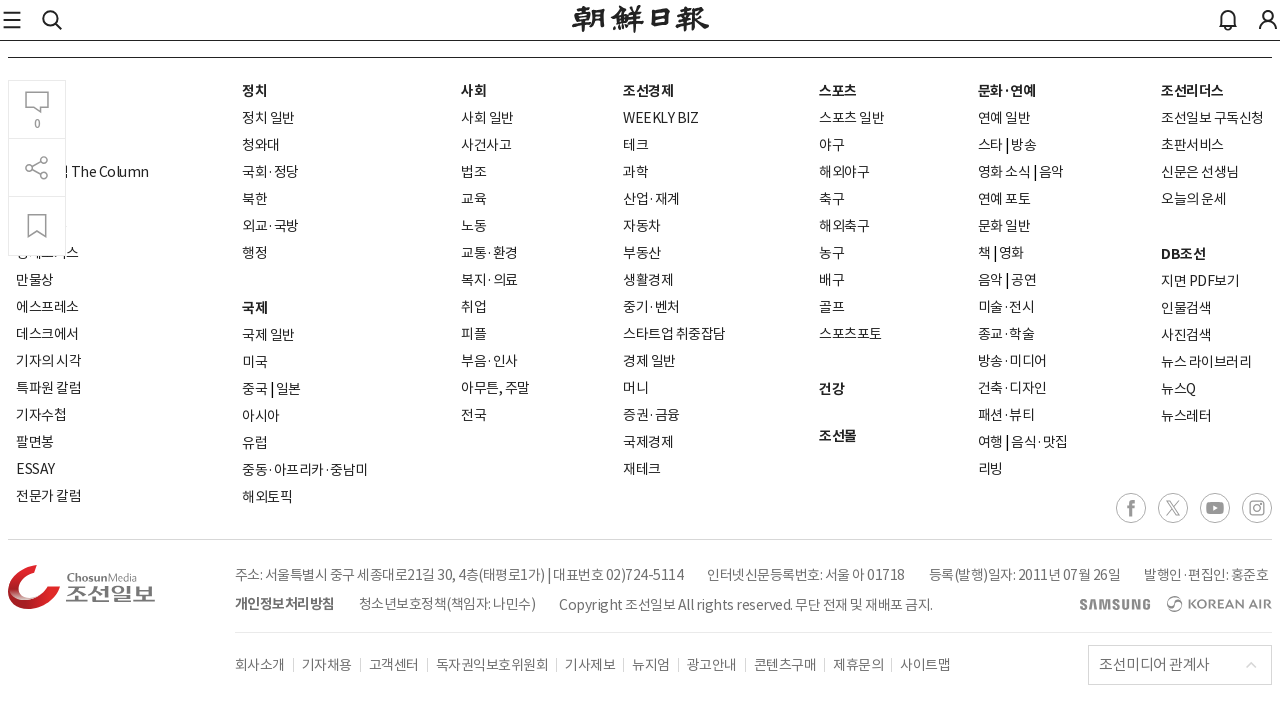